Tests waiting for an element to be invisible on Tiki website

Starting URL: https://tiki.vn/

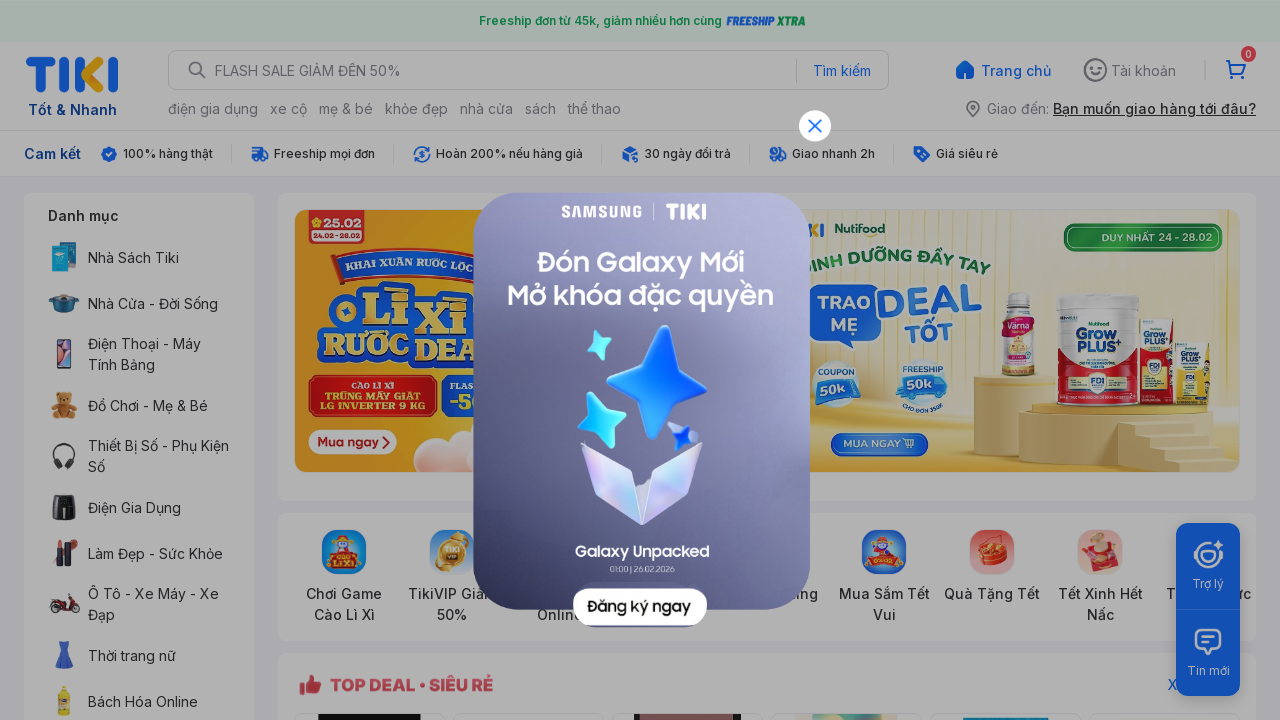

Waited 2 seconds for page to stabilize
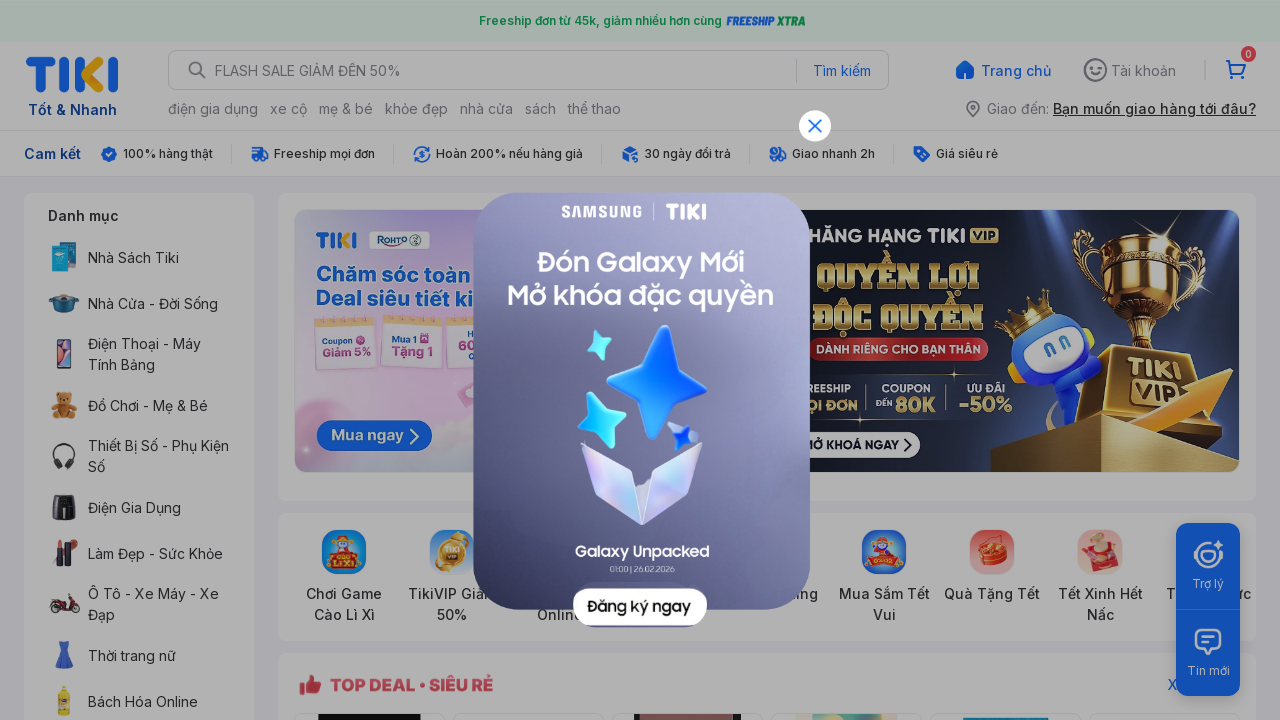

Waited for phone input element to become invisible/not present on Tiki website
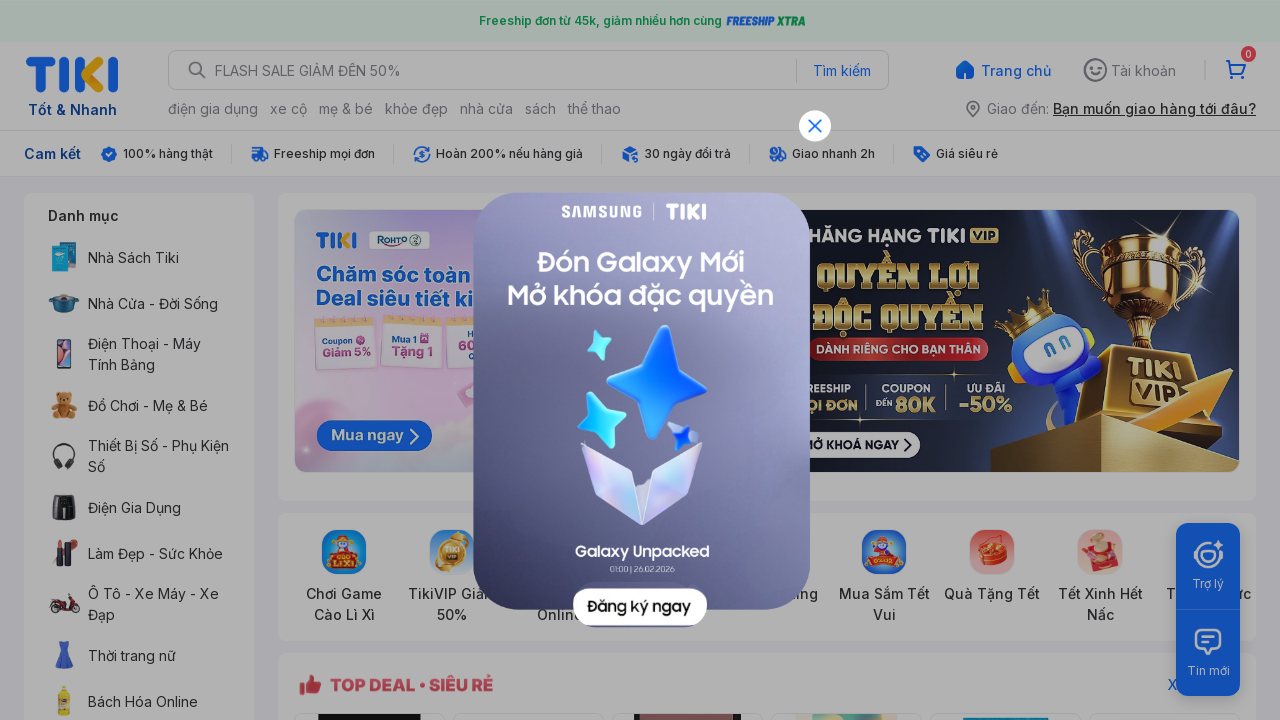

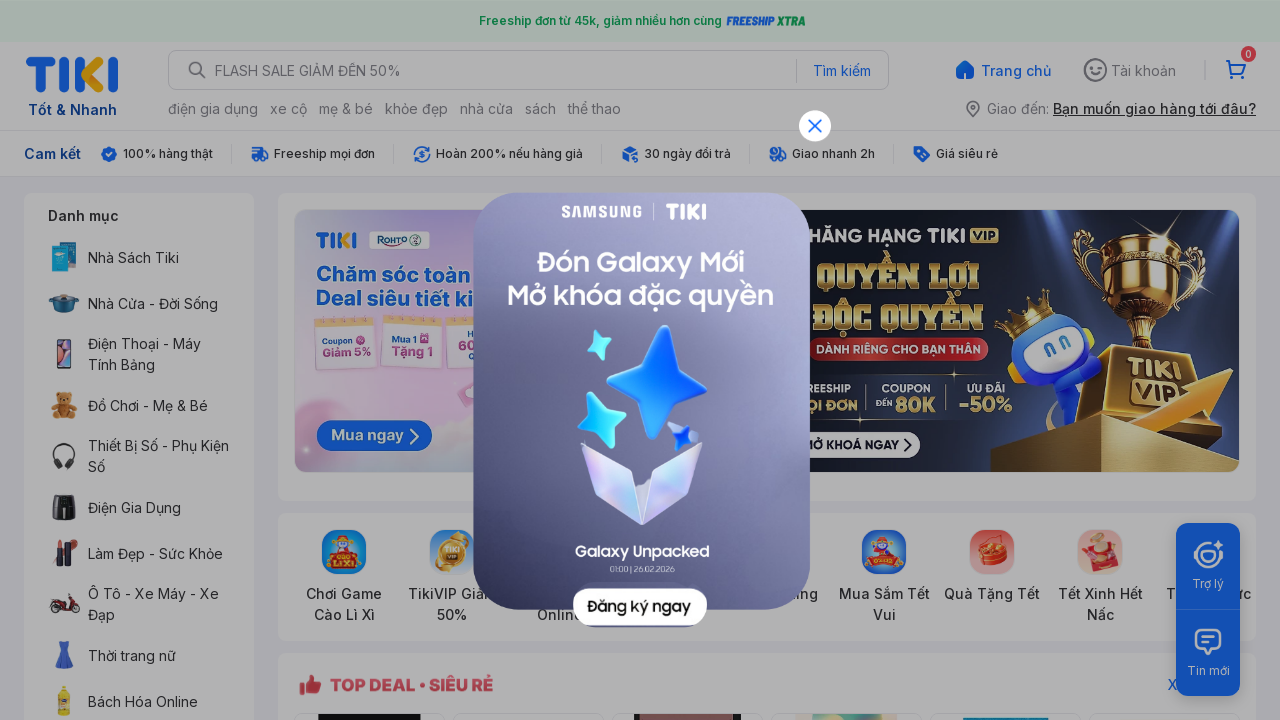